Tests mouse hover functionality by hovering over the "Rings" navigation menu item to reveal a dropdown submenu, then clicking on the "Engagement" option.

Starting URL: https://www.bluestone.com/

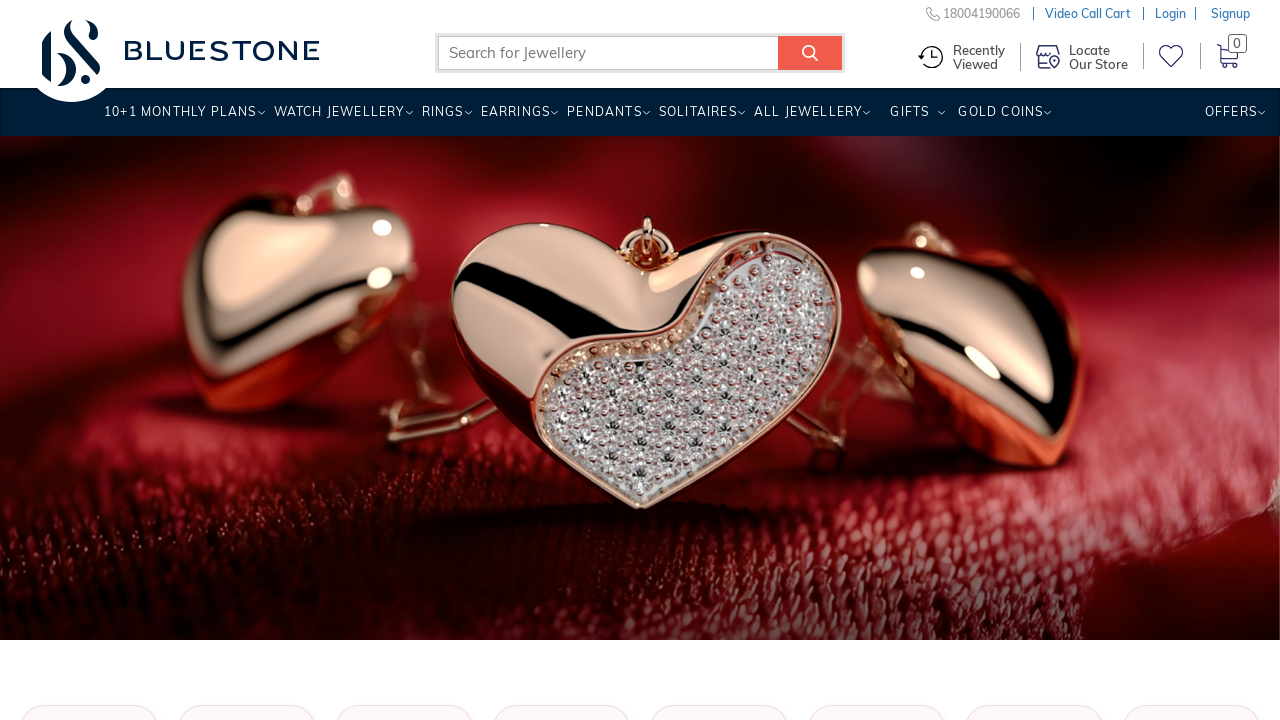

Hovered over 'Rings' navigation menu item to reveal dropdown at (442, 119) on xpath=//a[@title='Rings' and .='Rings ']
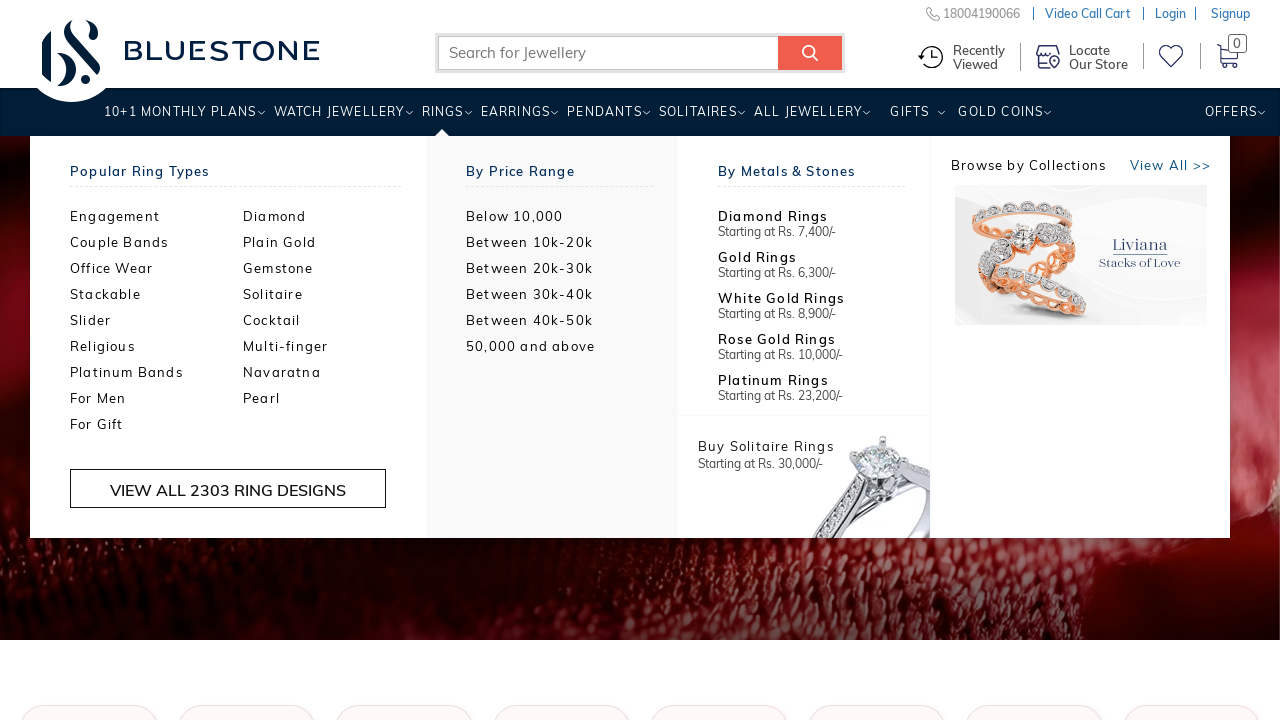

Waited 1000ms for dropdown menu to appear
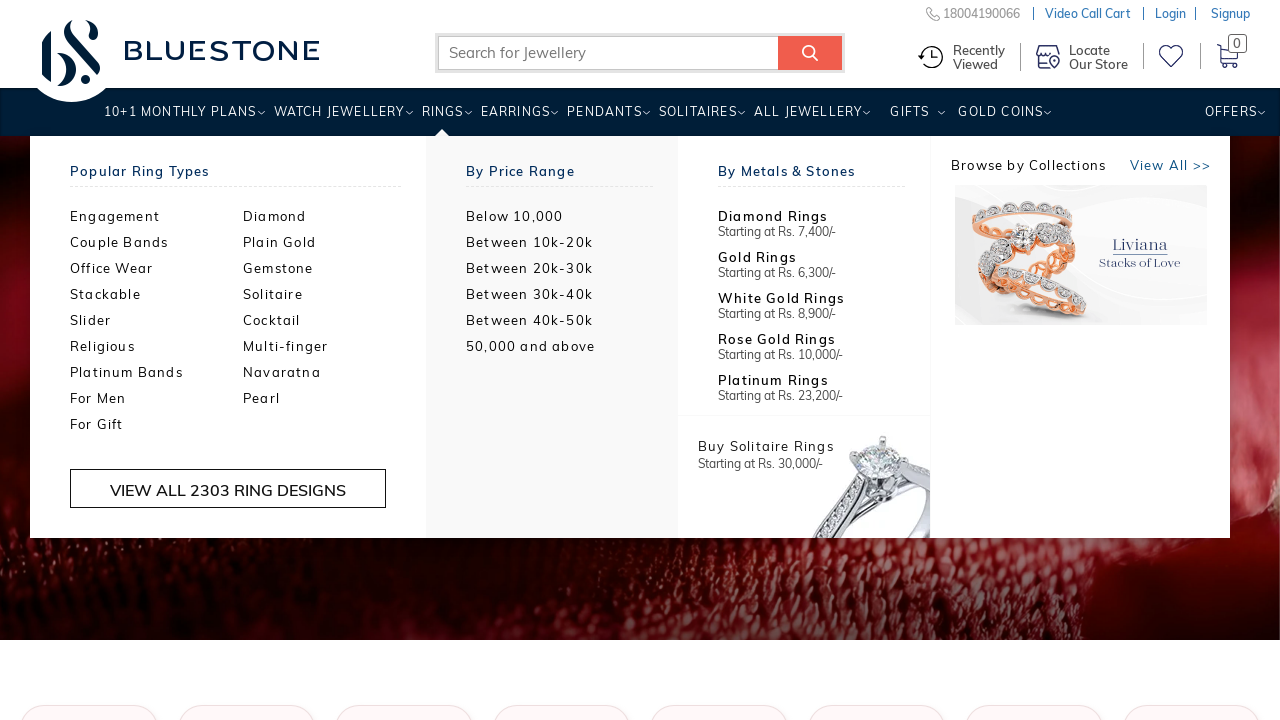

Clicked on 'Engagement' option in the dropdown submenu at (156, 216) on xpath=//a[.='Engagement']
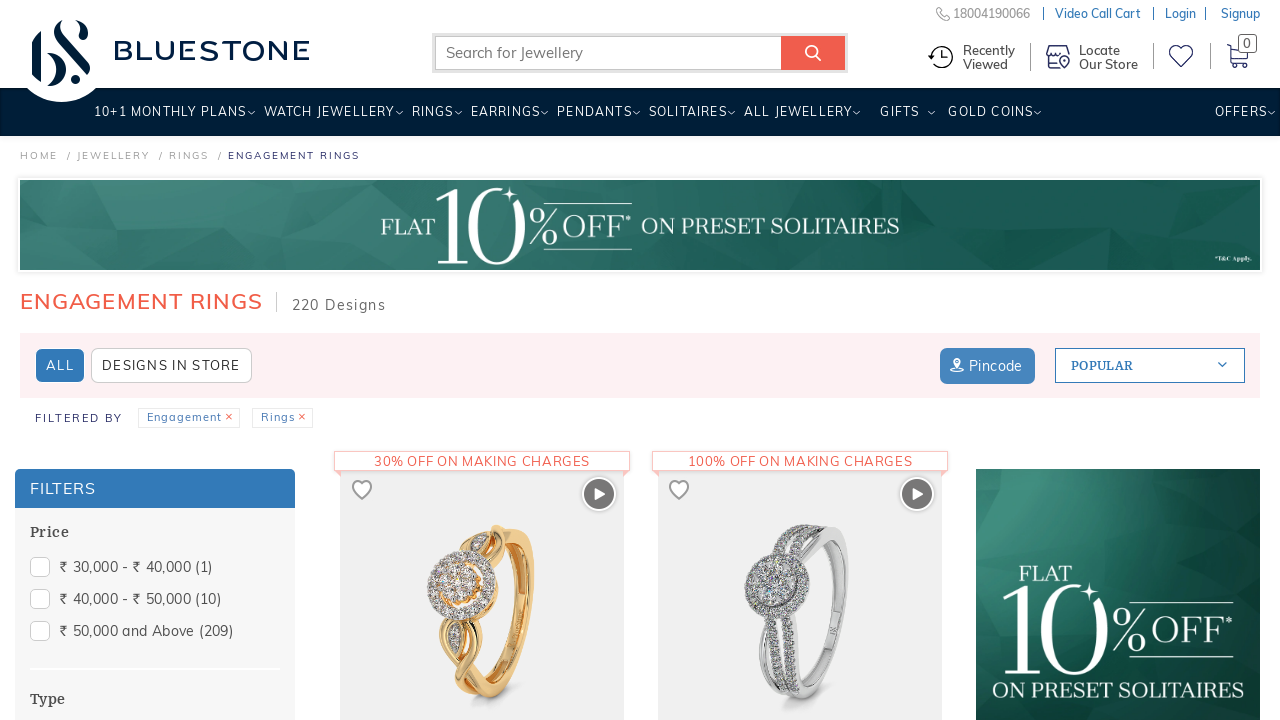

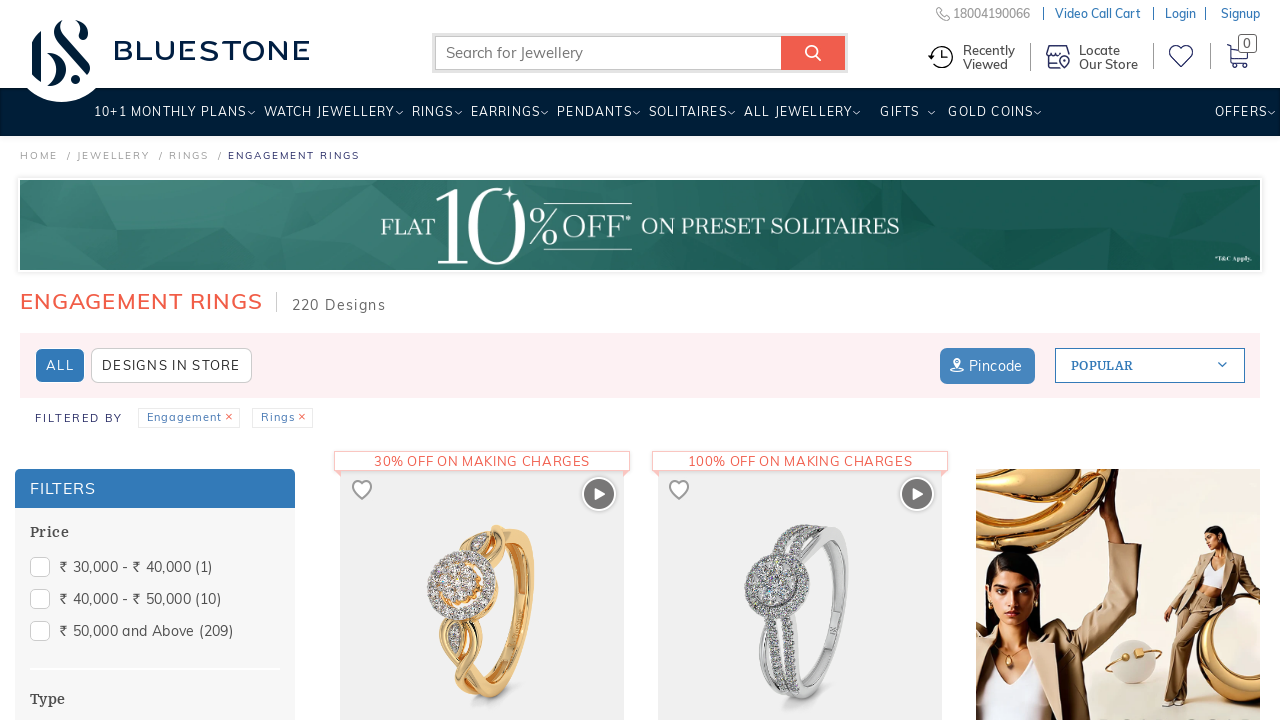